Tests text box input functionality by filling in the full name field on DemoQA website

Starting URL: https://demoqa.com/text-box

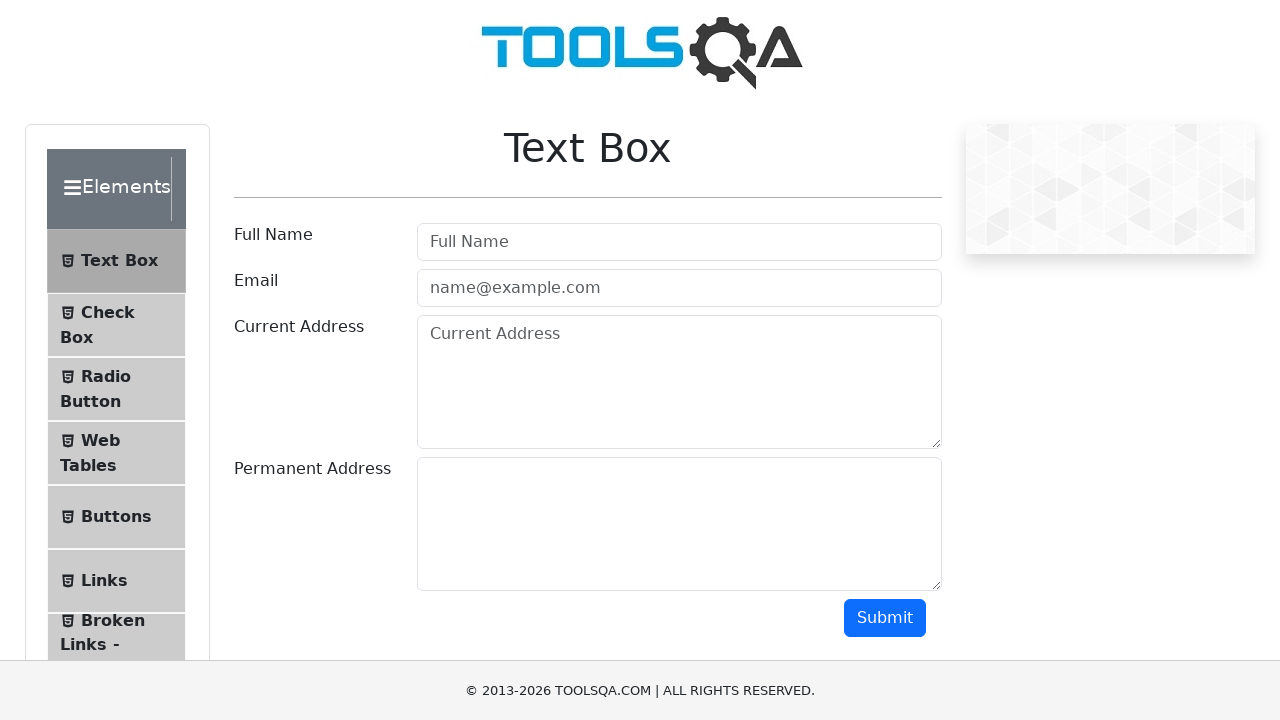

Filled full name field with 'Балдуин IV Иерусалимский' on #userName
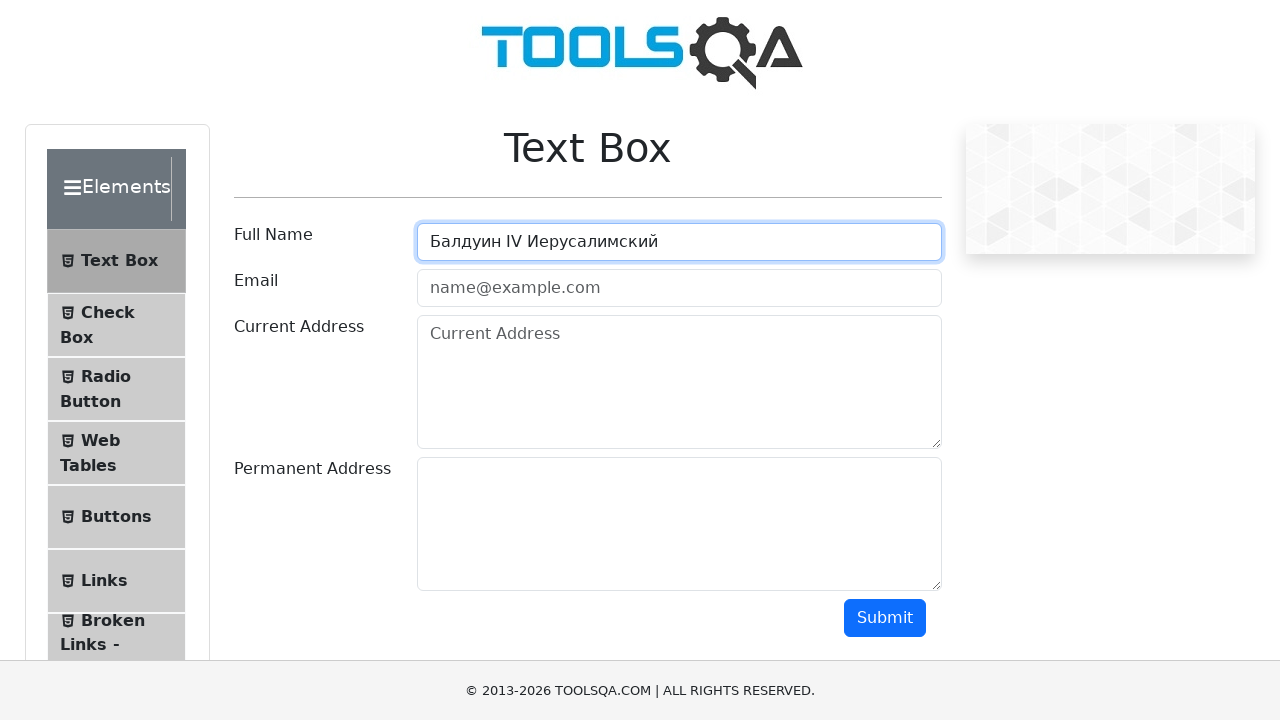

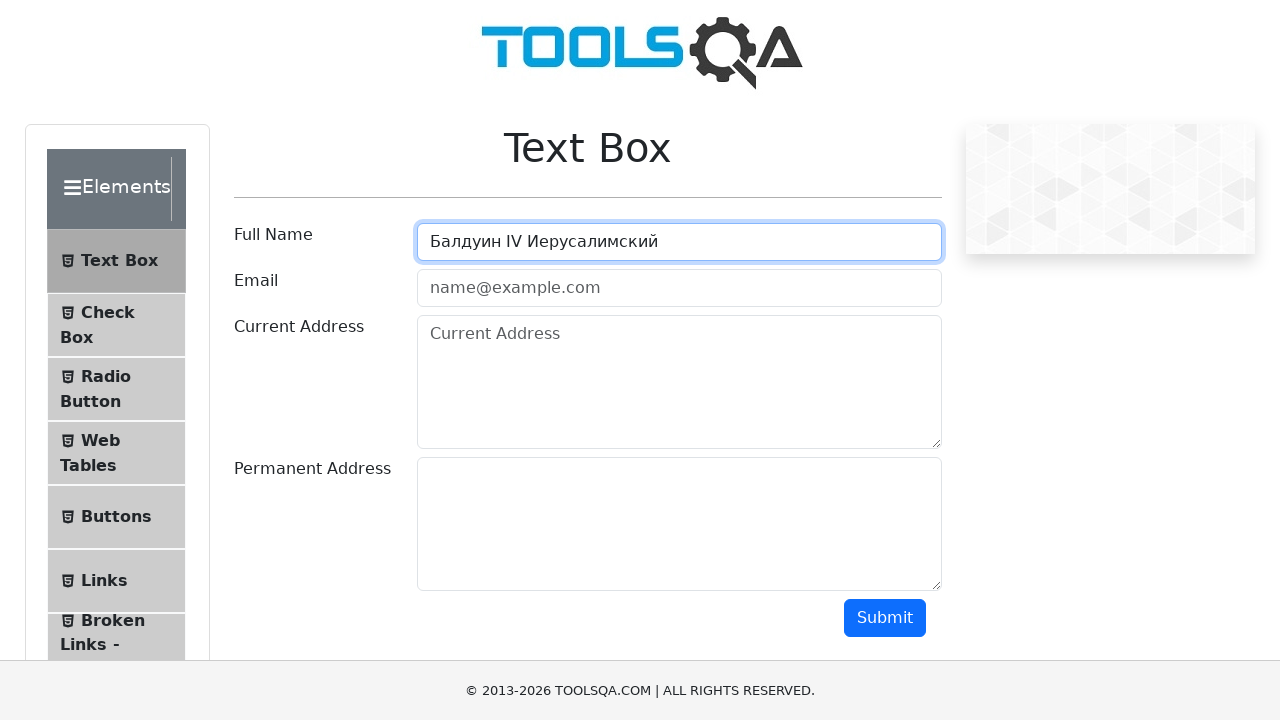